Navigates to a demo practice form and retrieves the placeholder attribute from the firstName input field to verify it exists

Starting URL: https://demoqa.com/automation-practice-form

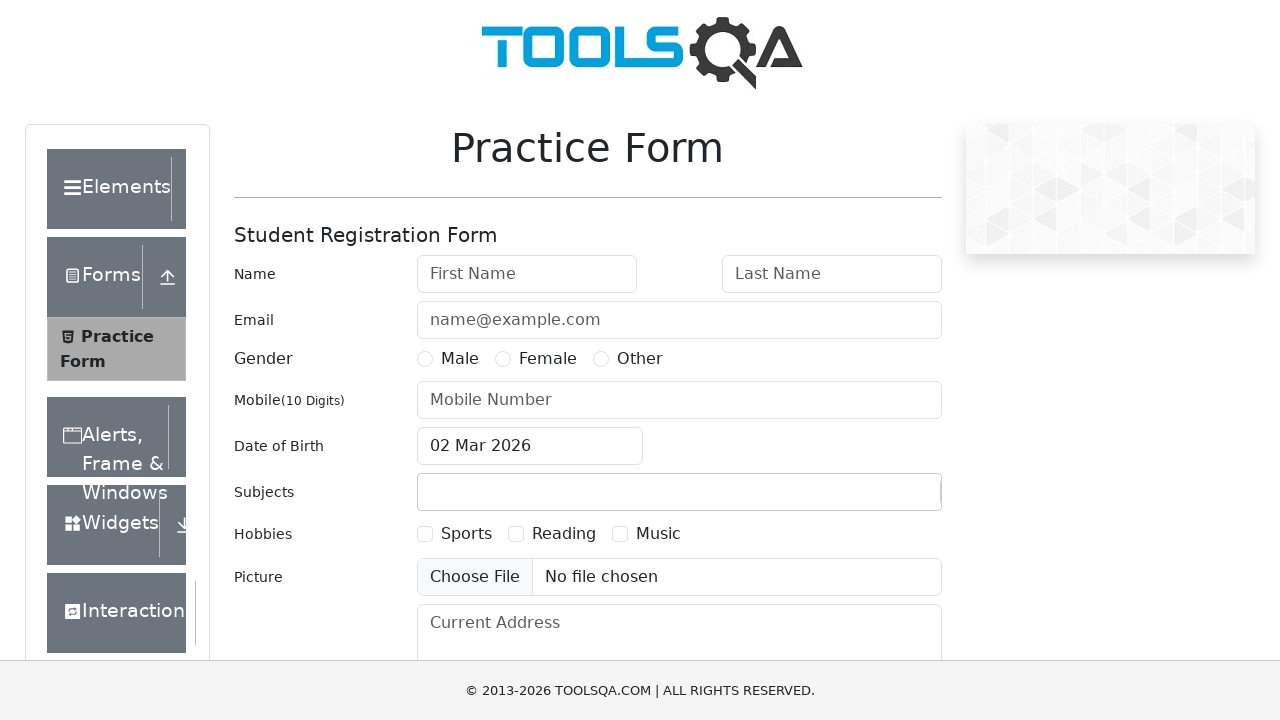

Navigated to DemoQA automation practice form
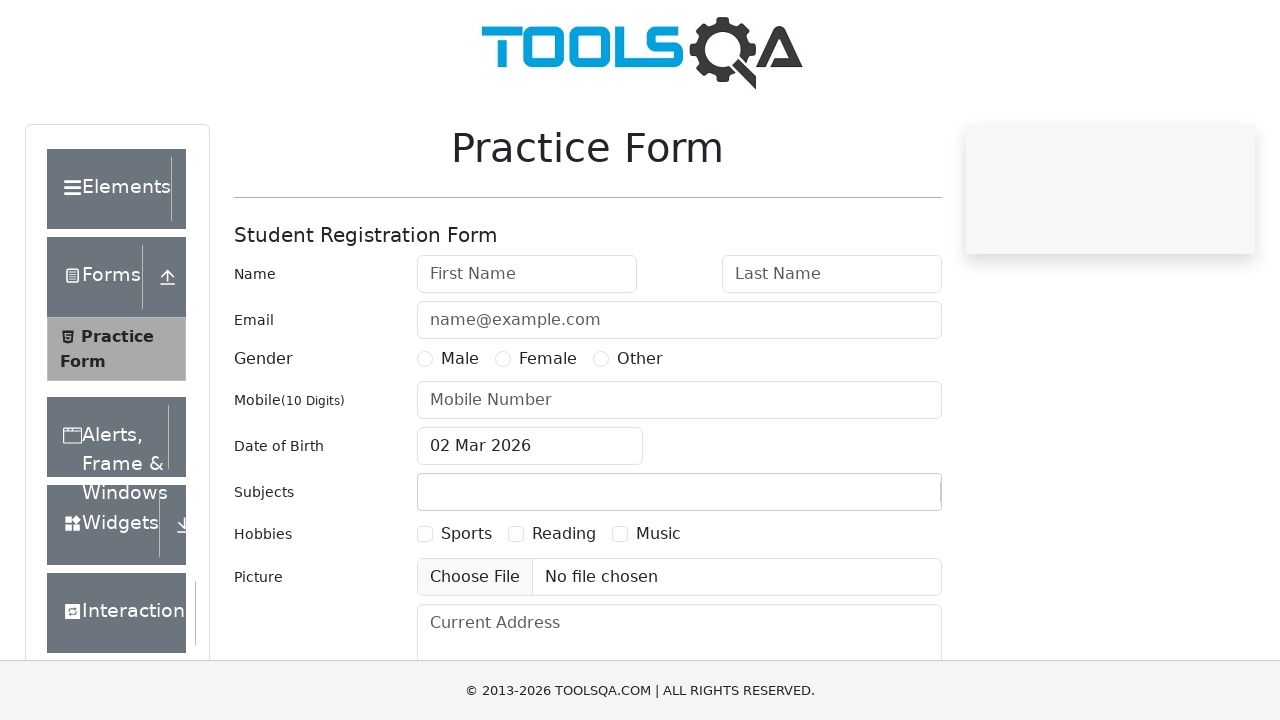

Located firstName input field using XPath
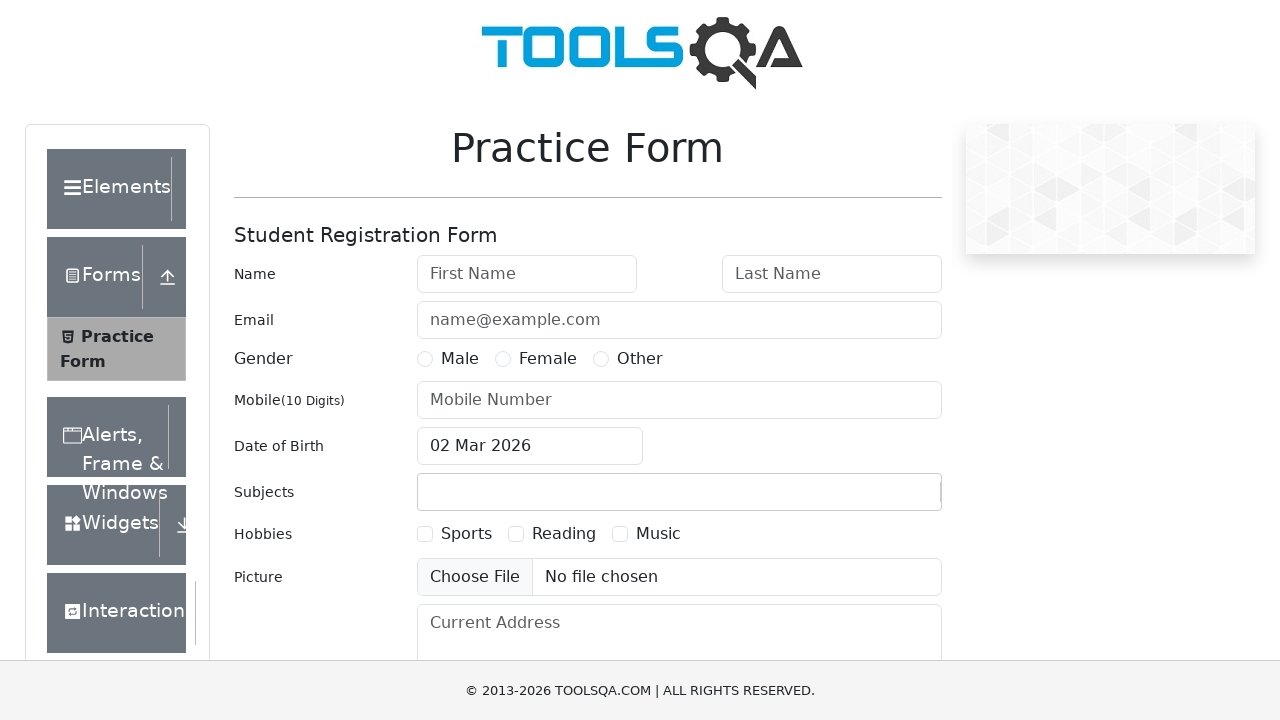

firstName input field is visible
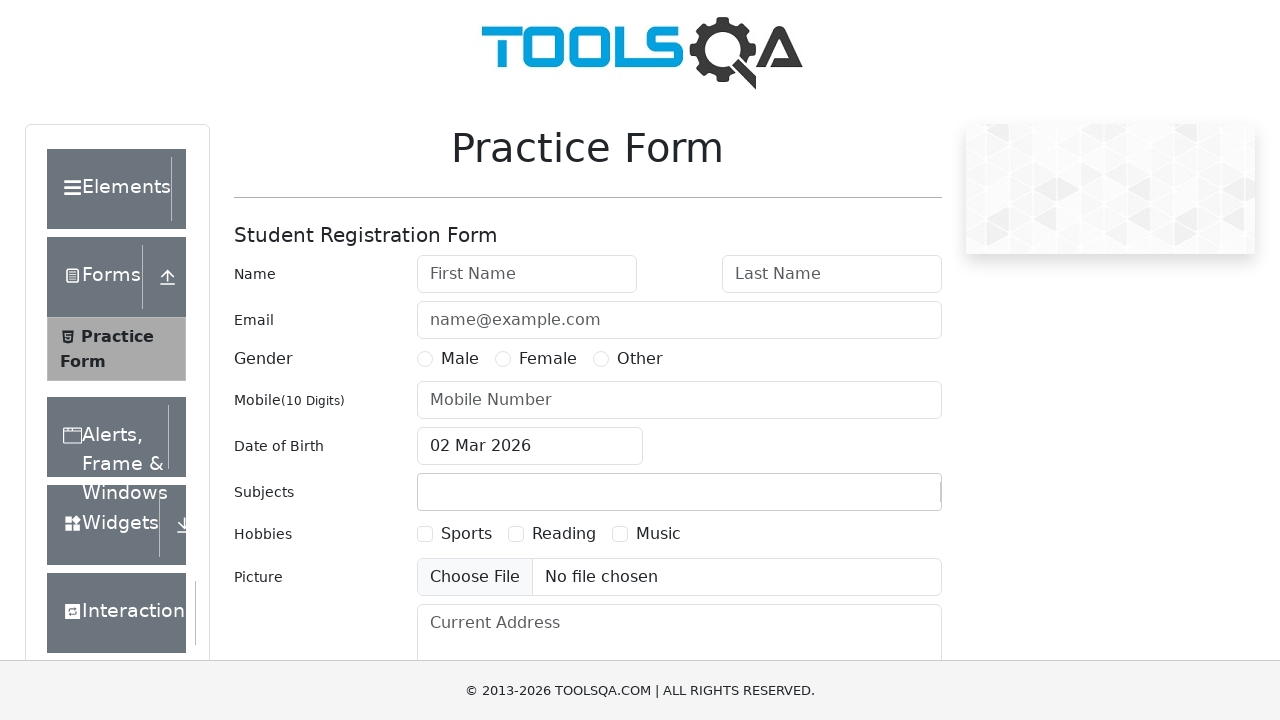

Retrieved placeholder attribute value: 'First Name'
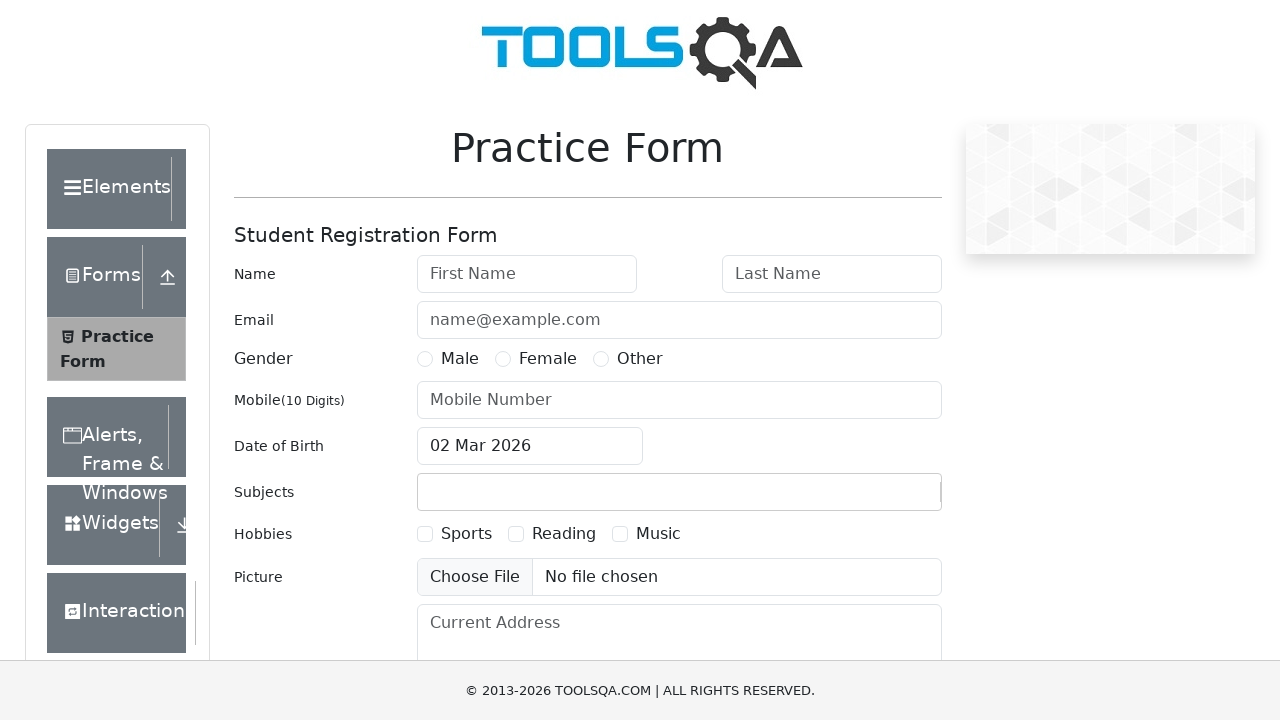

Verified placeholder attribute exists and is not None
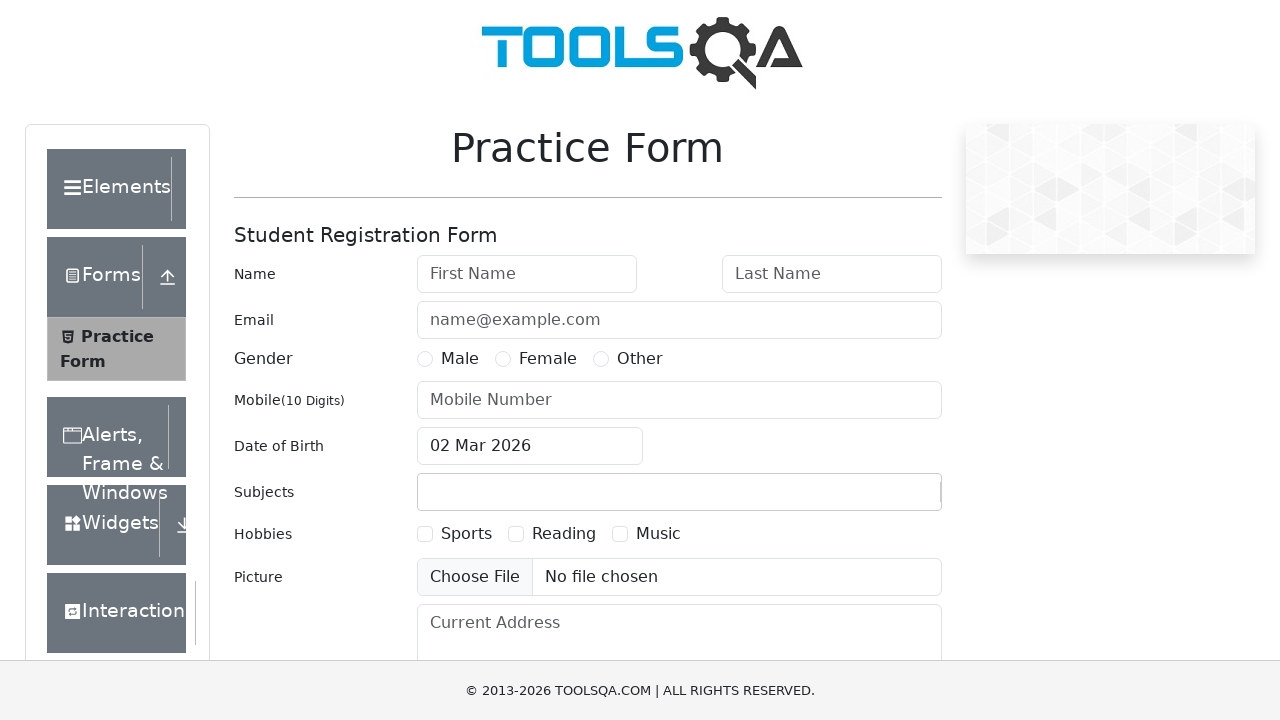

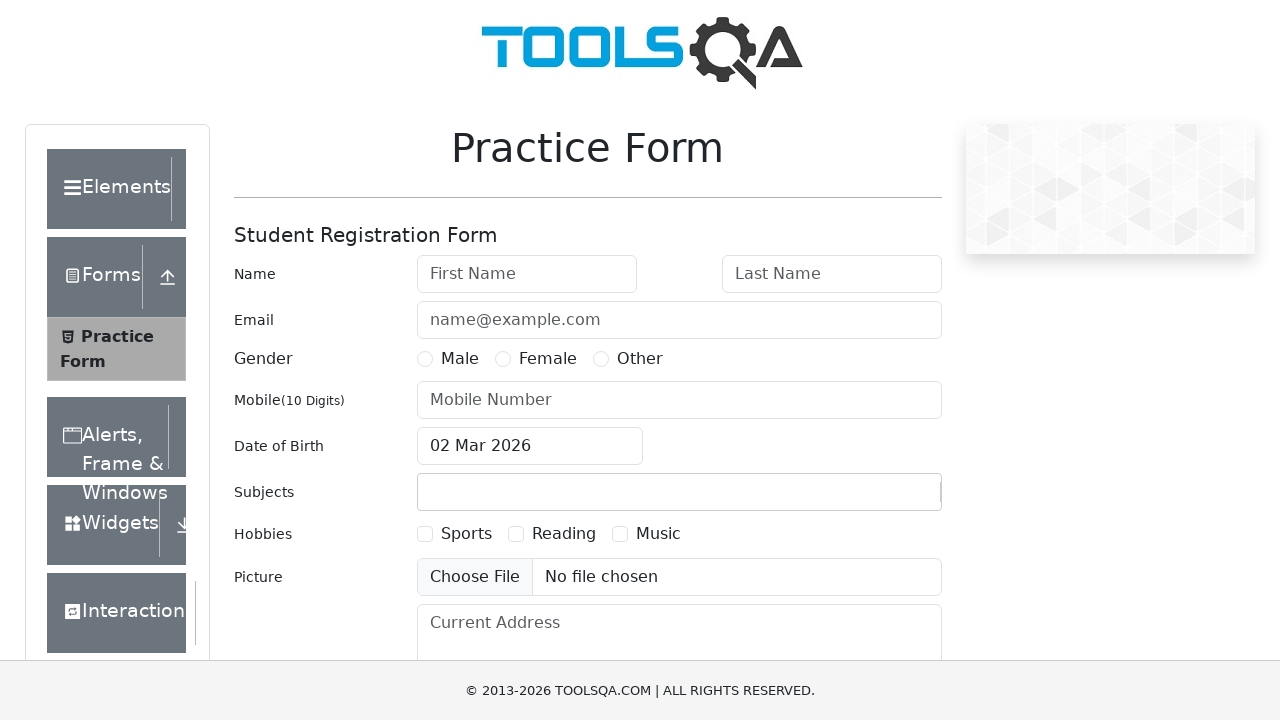